Tests an e-commerce checkout flow by adding multiple items to cart, proceeding to checkout, and applying a promo code

Starting URL: https://rahulshettyacademy.com/seleniumPractise/

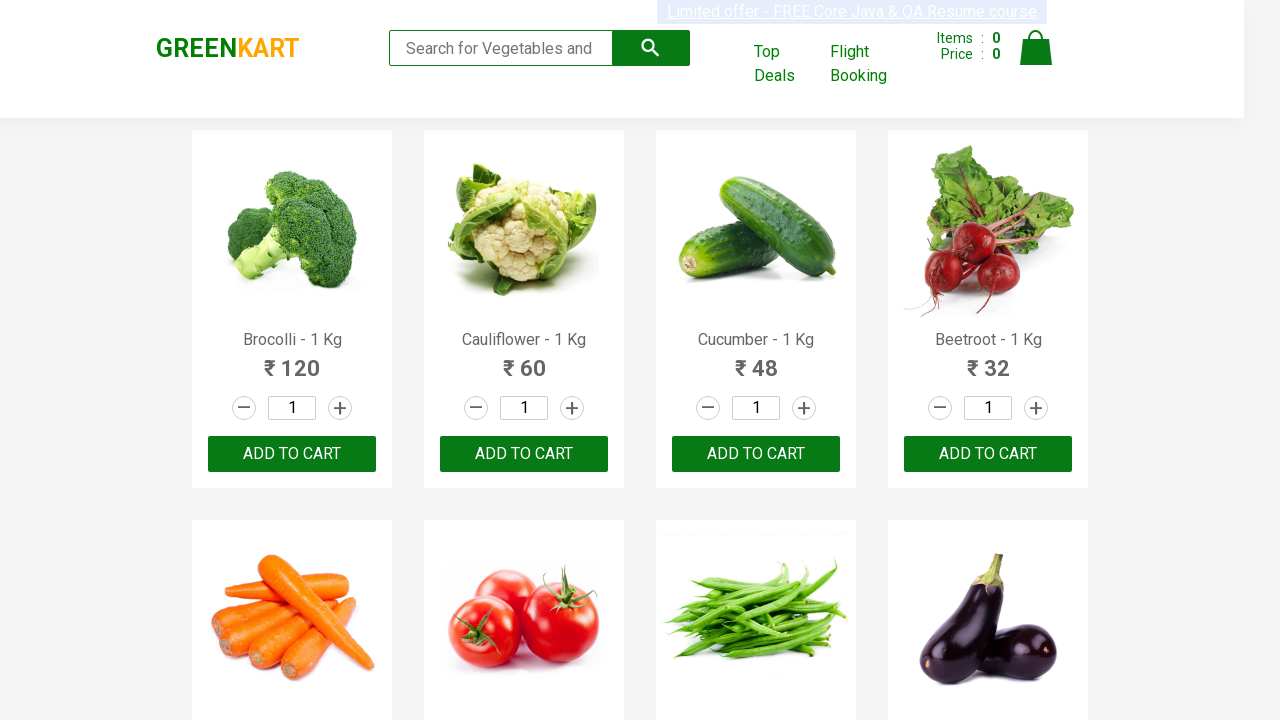

Waited for product names to load on the page
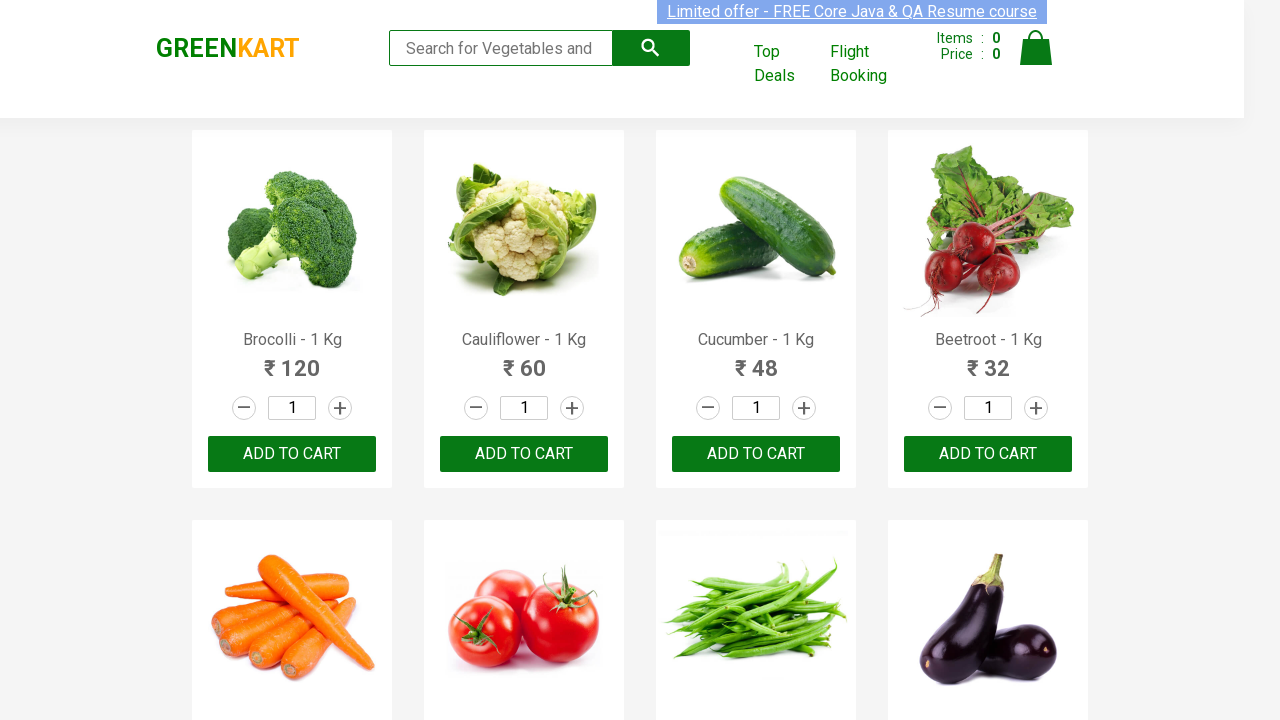

Retrieved all product elements from the page
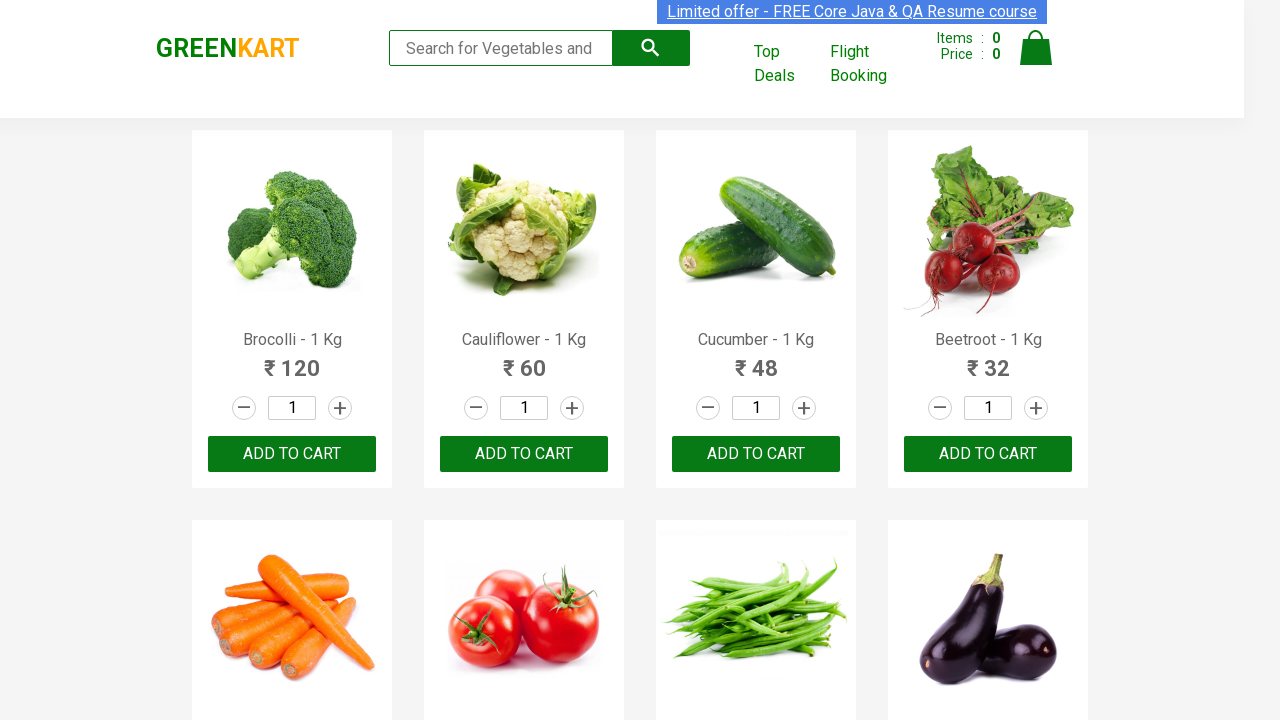

Clicked 'ADD TO CART' button for Brocolli at (292, 454) on xpath=//div[@class='product-action']/button >> nth=0
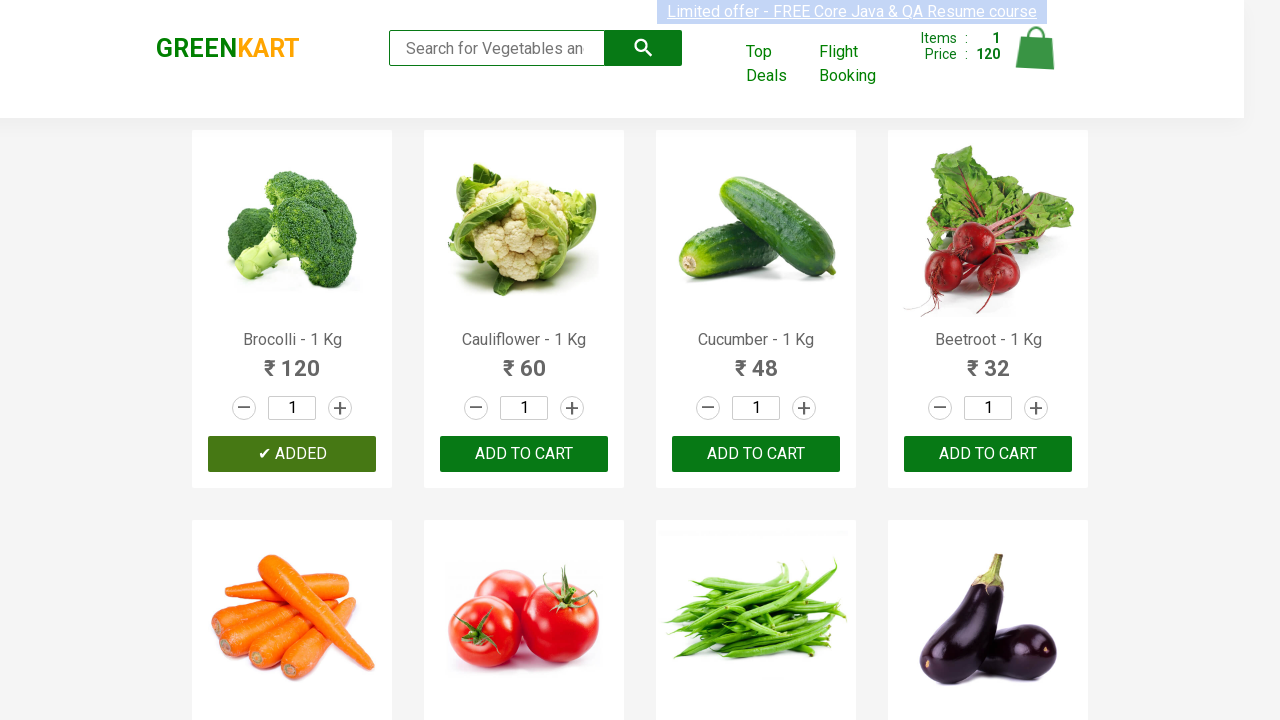

Clicked 'ADD TO CART' button for Cucumber at (756, 454) on xpath=//div[@class='product-action']/button >> nth=2
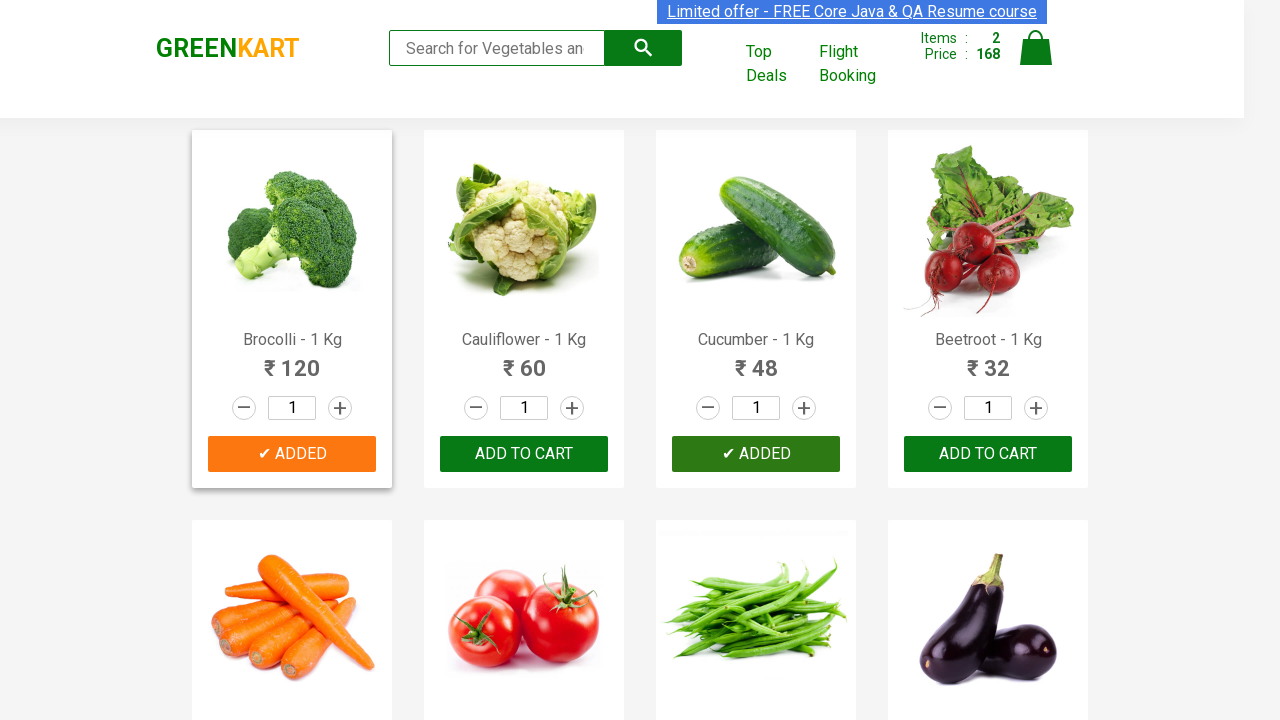

Clicked 'ADD TO CART' button for Beetroot at (988, 454) on xpath=//div[@class='product-action']/button >> nth=3
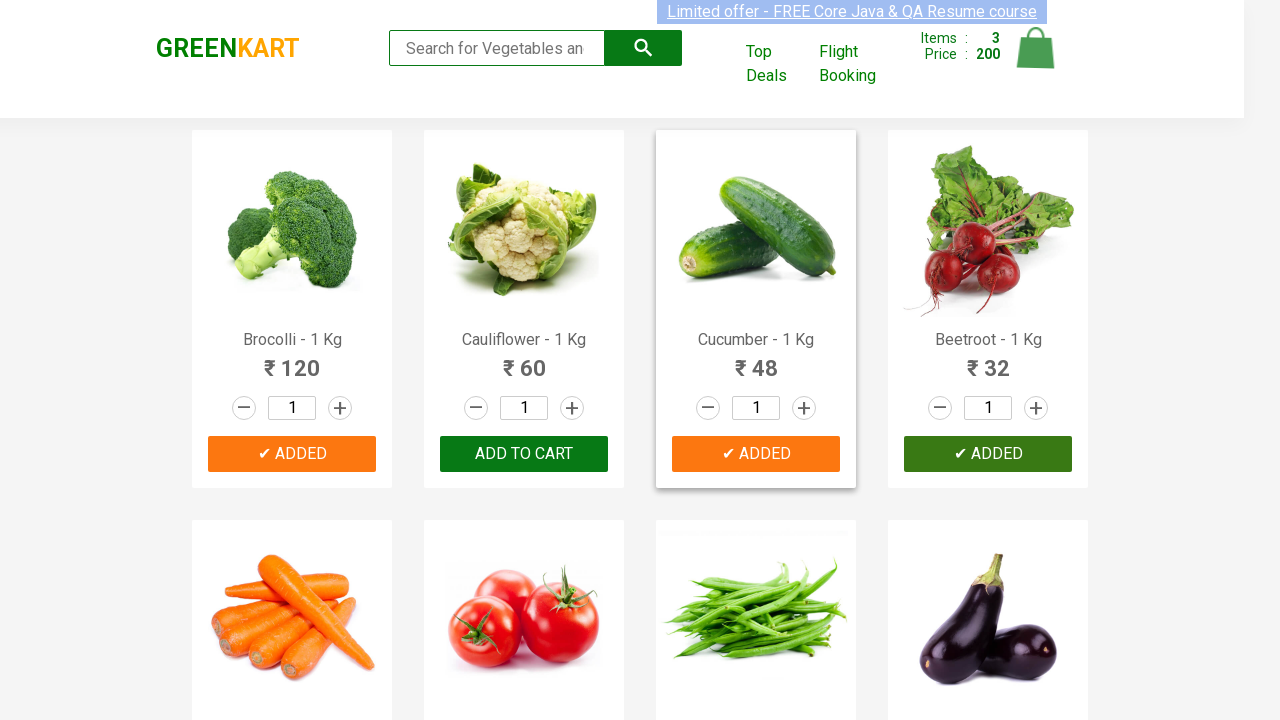

Clicked 'ADD TO CART' button for Carrot at (292, 360) on xpath=//div[@class='product-action']/button >> nth=4
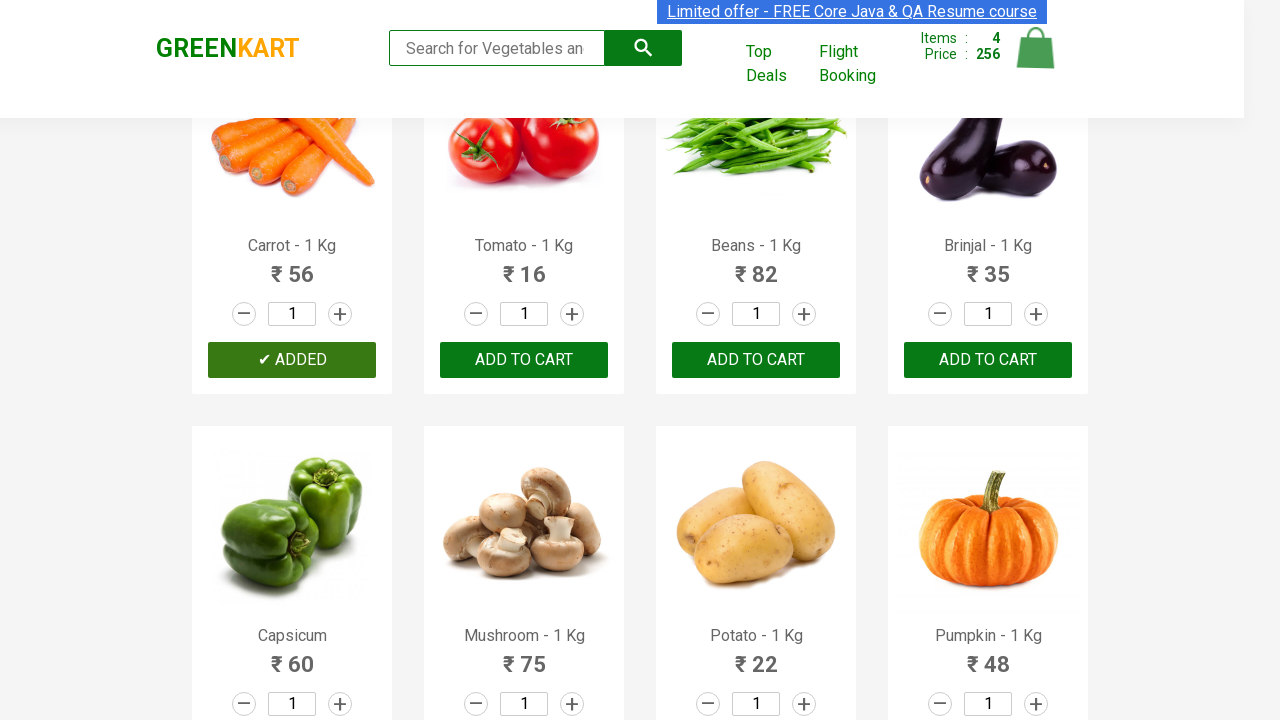

Clicked on cart icon to view cart at (1036, 48) on img[alt='Cart']
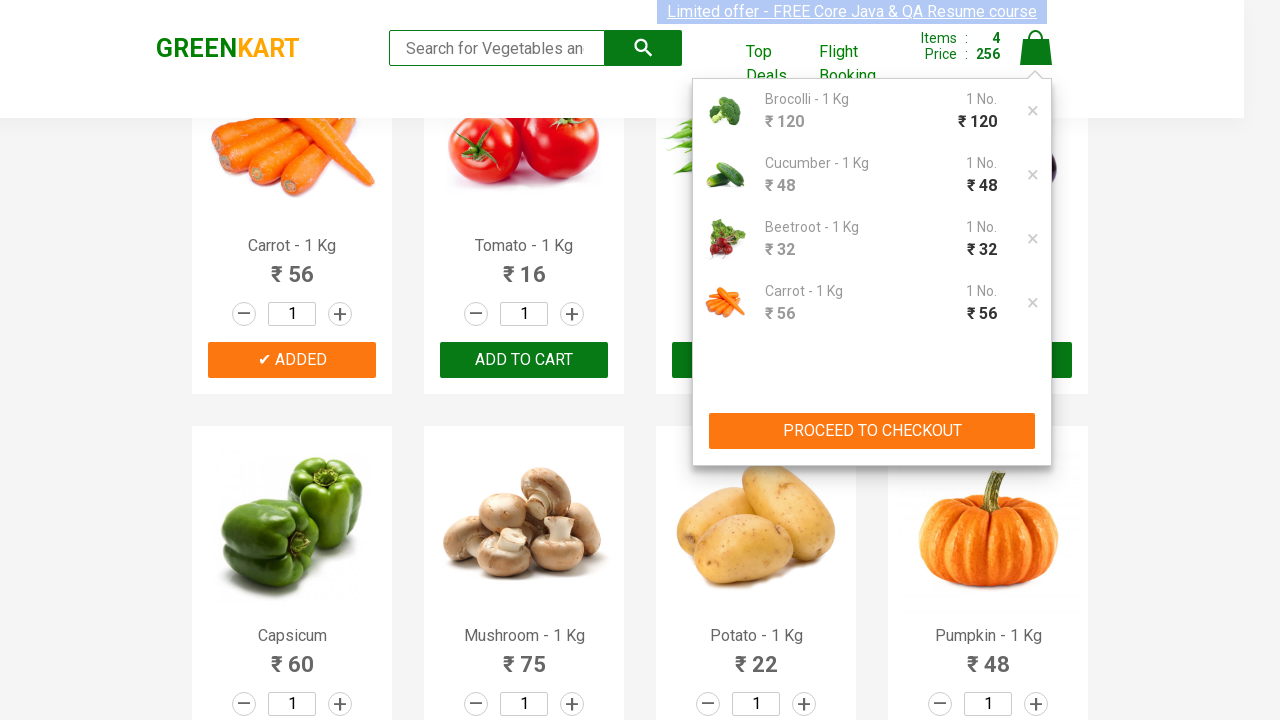

Clicked 'PROCEED TO CHECKOUT' button at (872, 431) on xpath=//button[contains(text(), 'PROCEED TO CHECKOUT')]
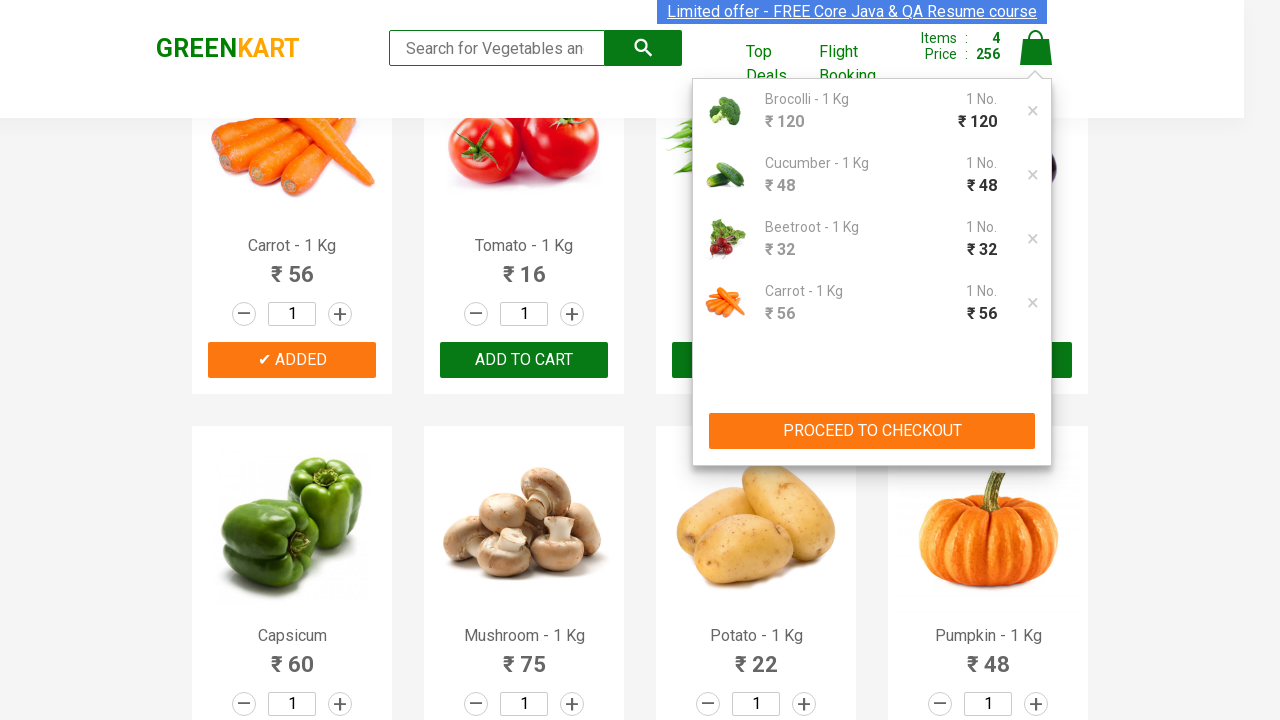

Promo code input field became visible
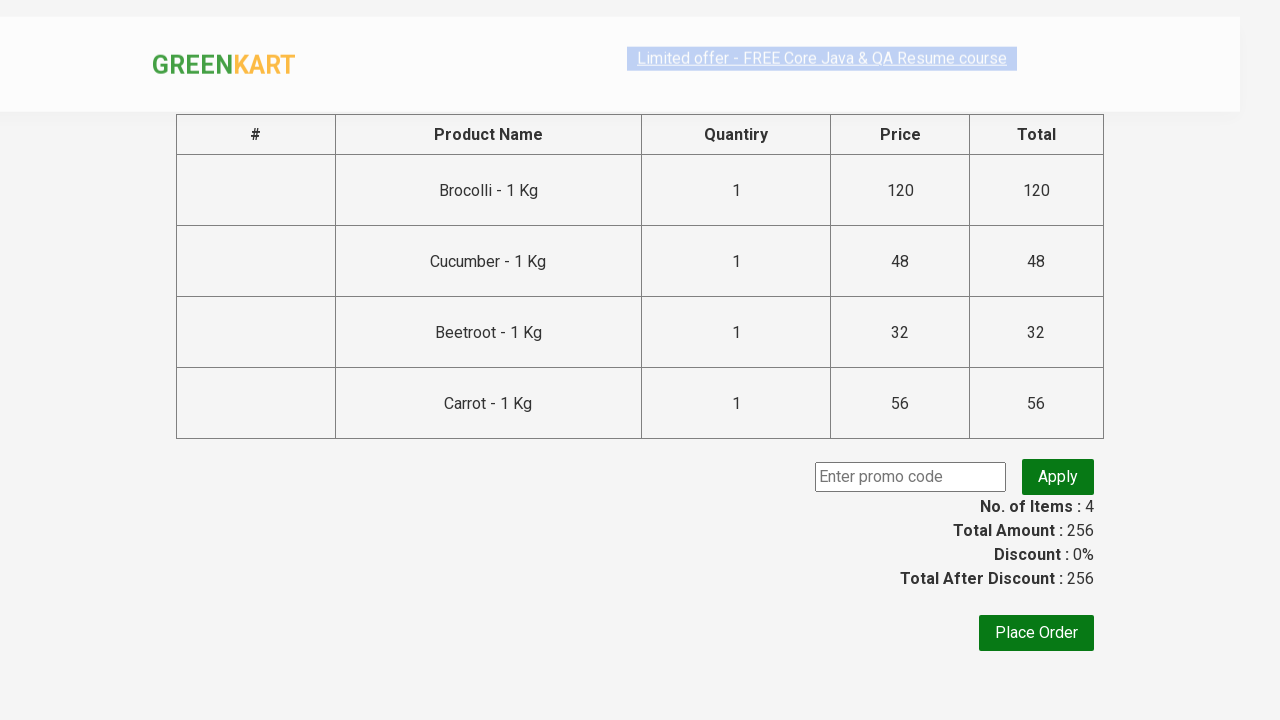

Entered promo code 'rahulshettyacademy' into the input field on input.promoCode
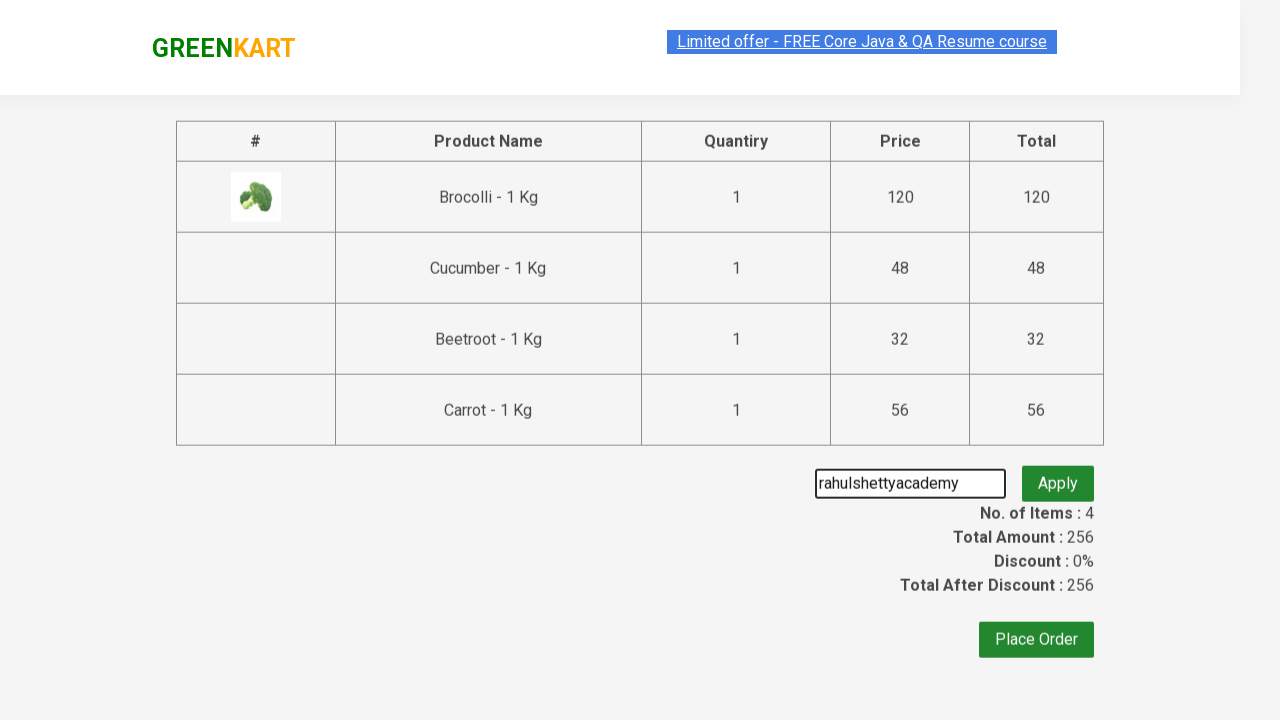

Clicked the 'Apply' button to apply the promo code at (1058, 477) on button.promobtn
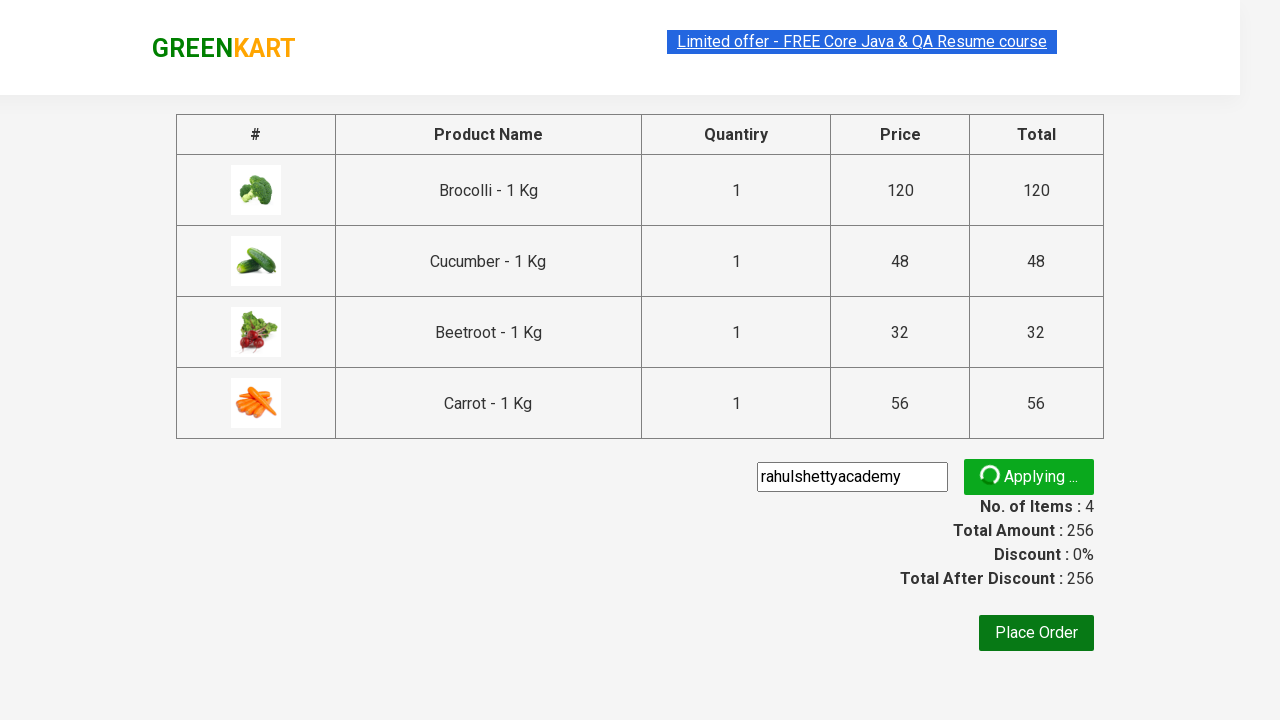

Promo code response message appeared on the page
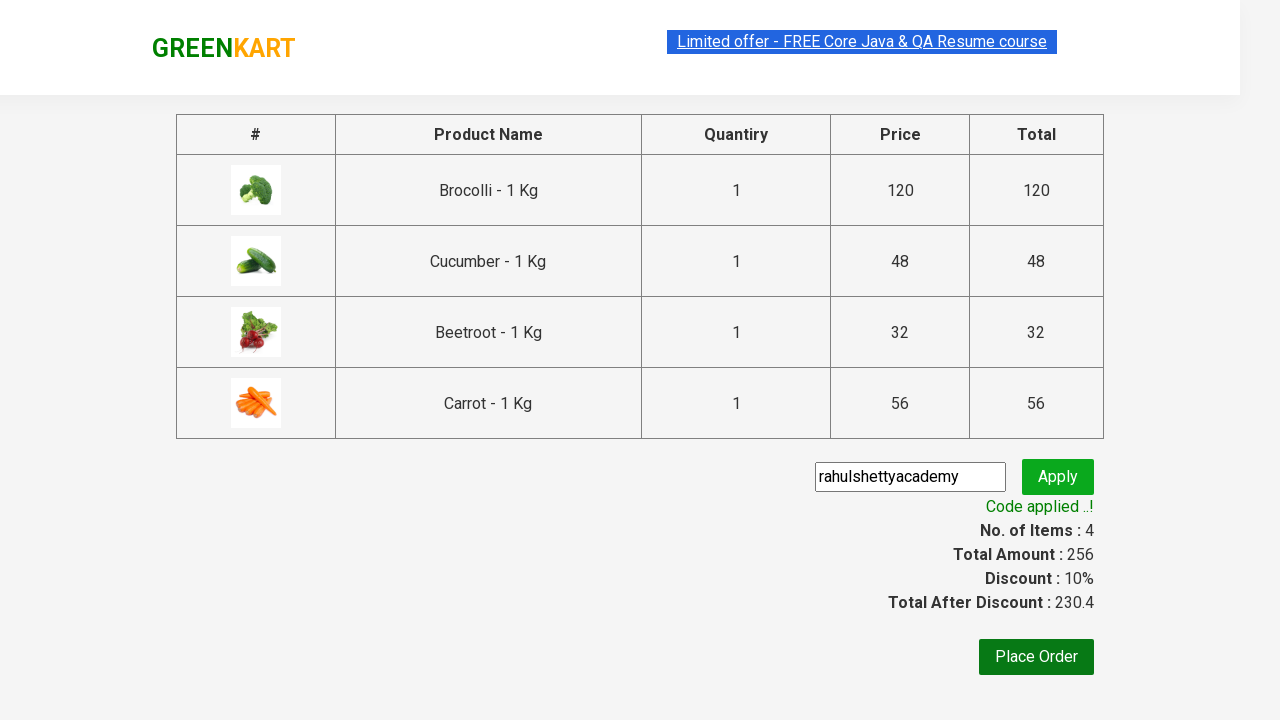

Retrieved promo code response message: 'Code applied ..!'
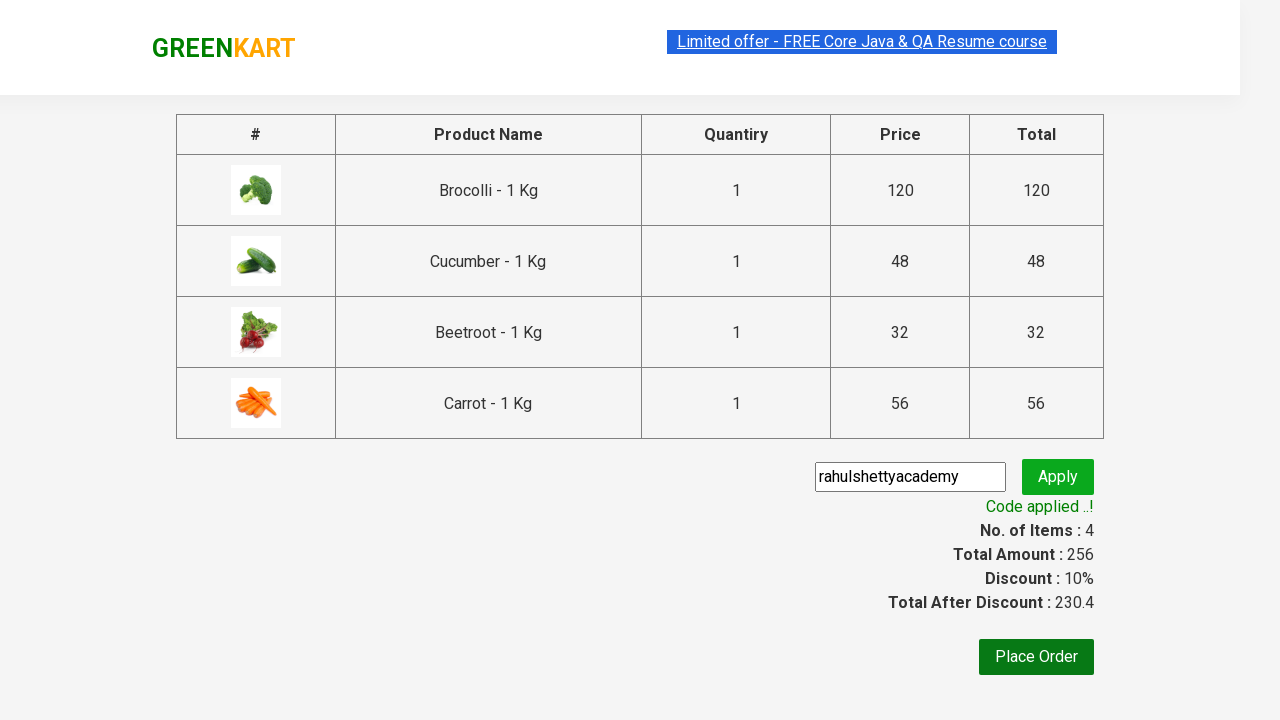

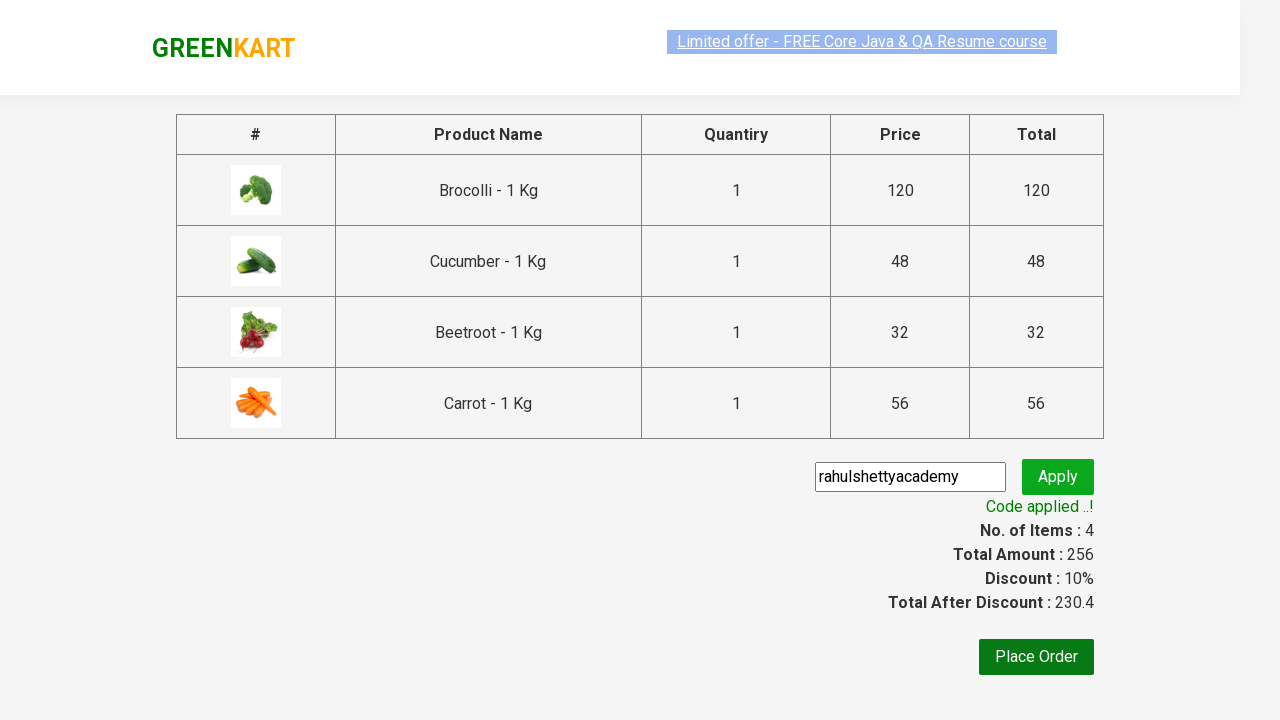